Tests various web controls including checkboxes, dropdown select, autocomplete input, visibility toggle, and radio buttons

Starting URL: https://rahulshettyacademy.com/AutomationPractice/

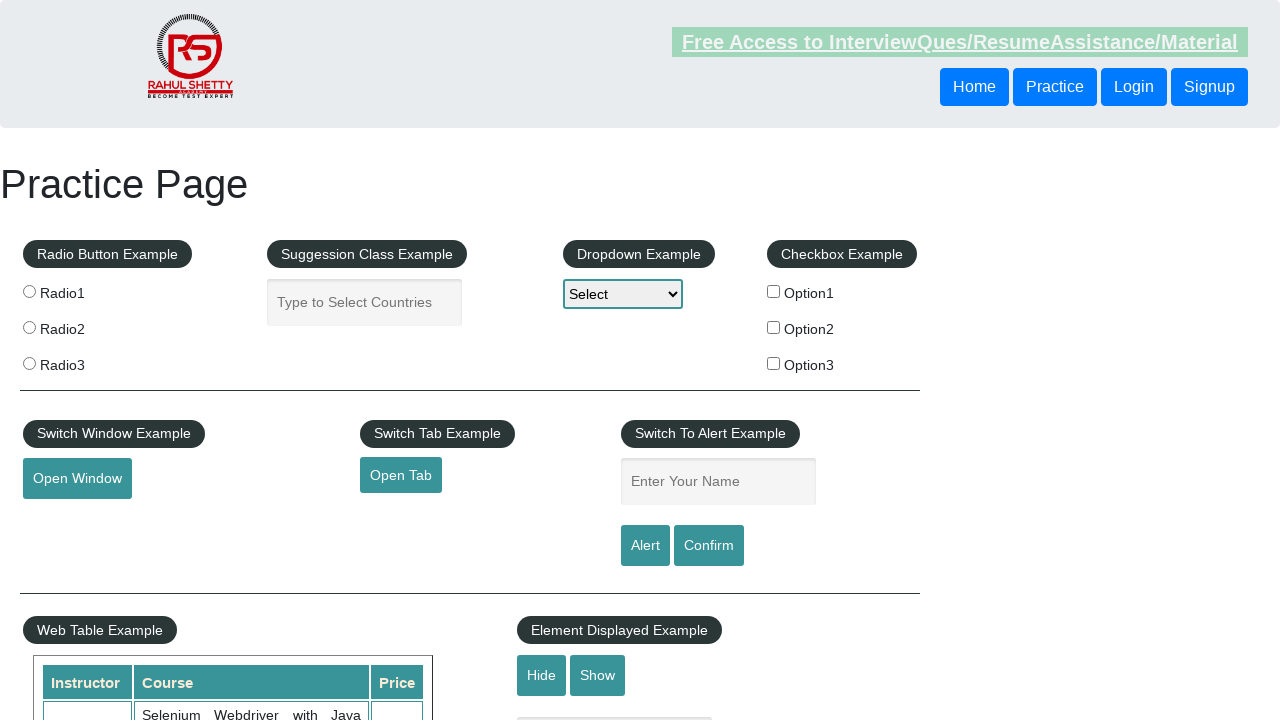

Checked checkbox option1 at (774, 291) on #checkBoxOption1
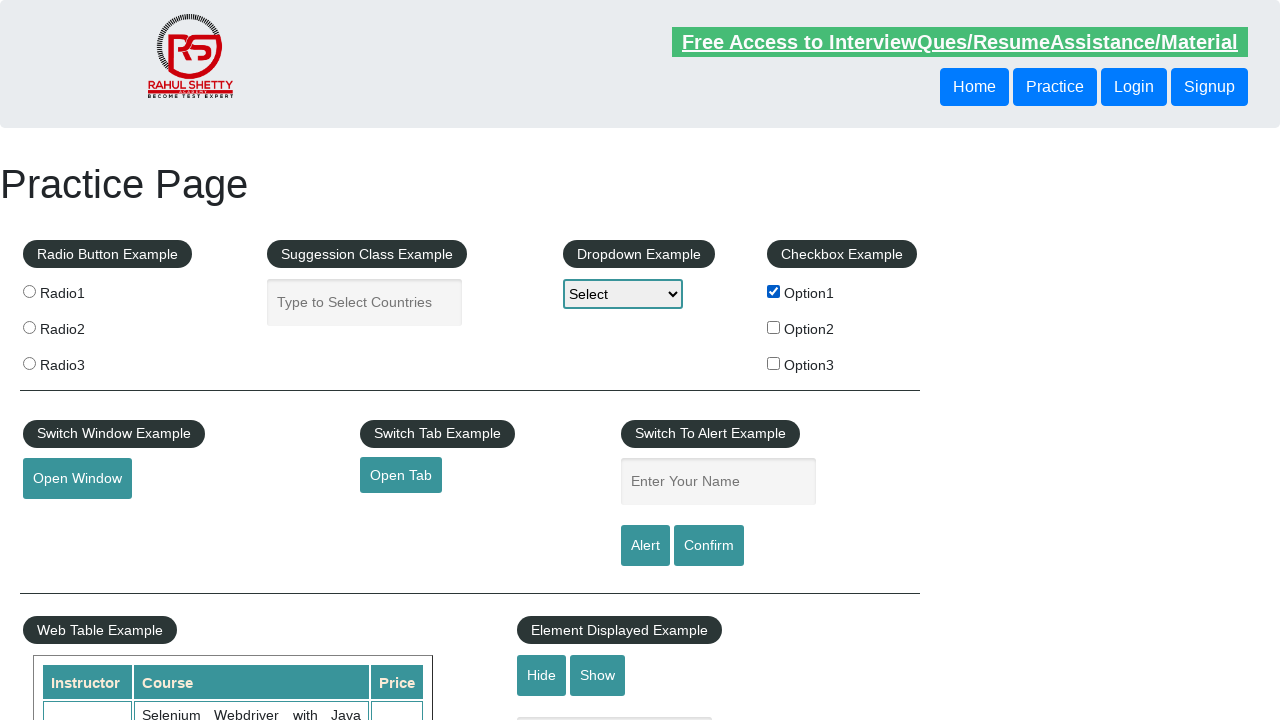

Unchecked checkbox option1 at (774, 291) on #checkBoxOption1
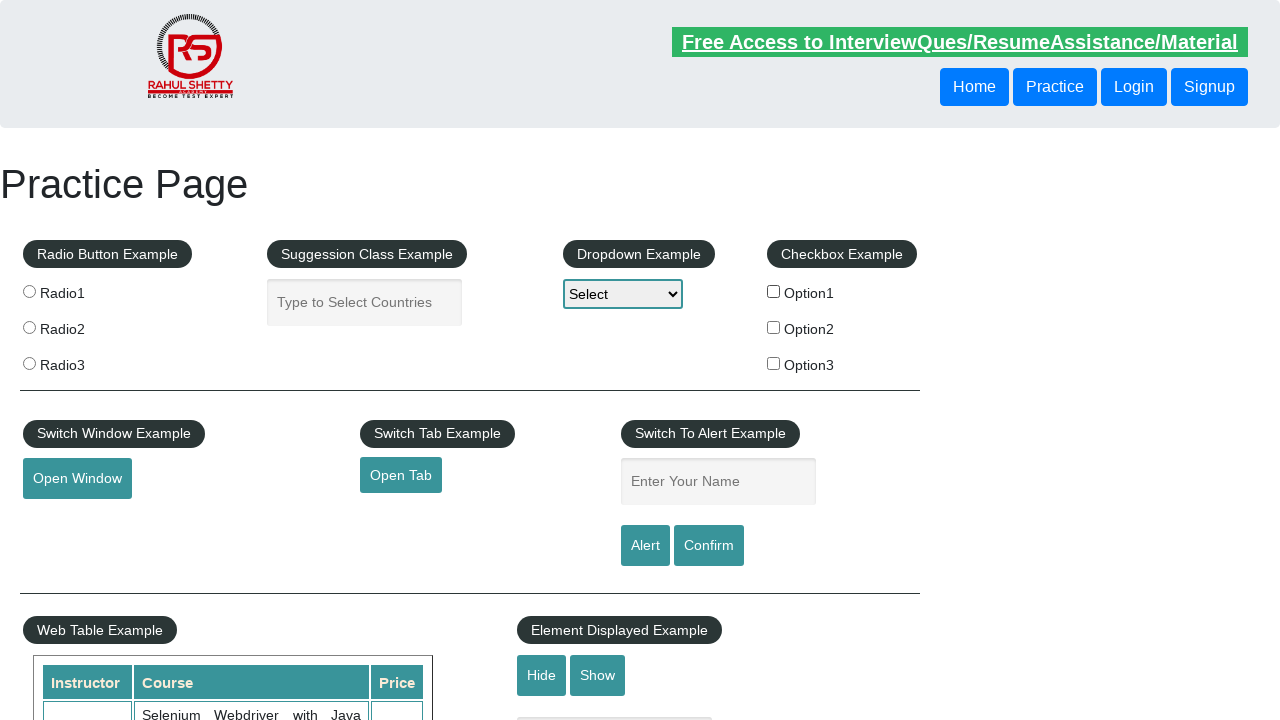

Checked checkbox option2 at (774, 327) on input[type='checkbox'][value='option2']
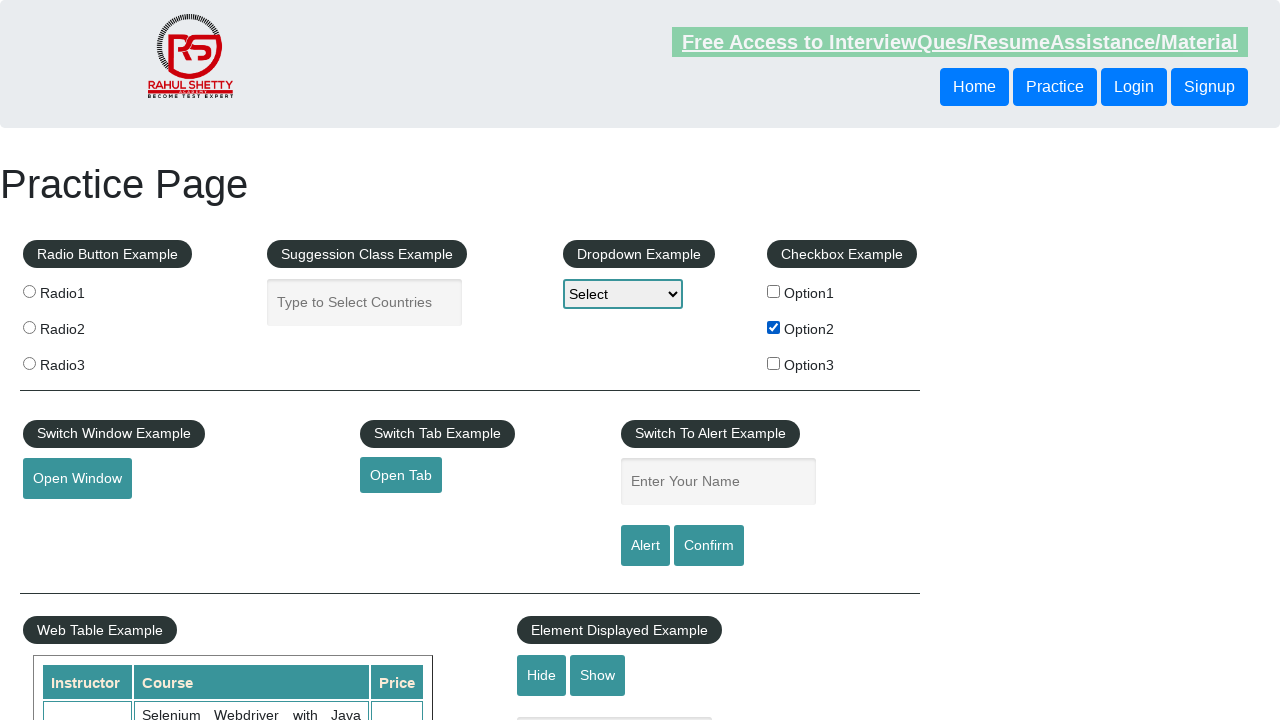

Checked checkbox option3 at (774, 363) on input[type='checkbox'][value='option3']
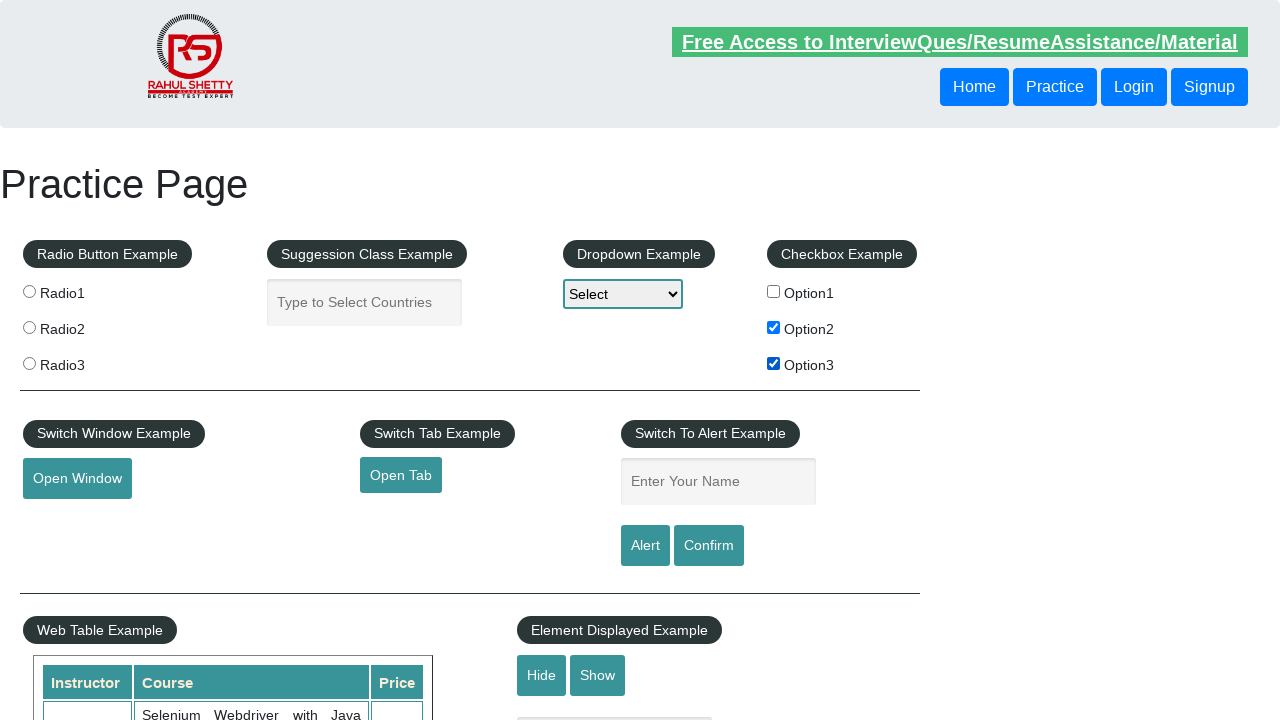

Selected option3 from dropdown on select
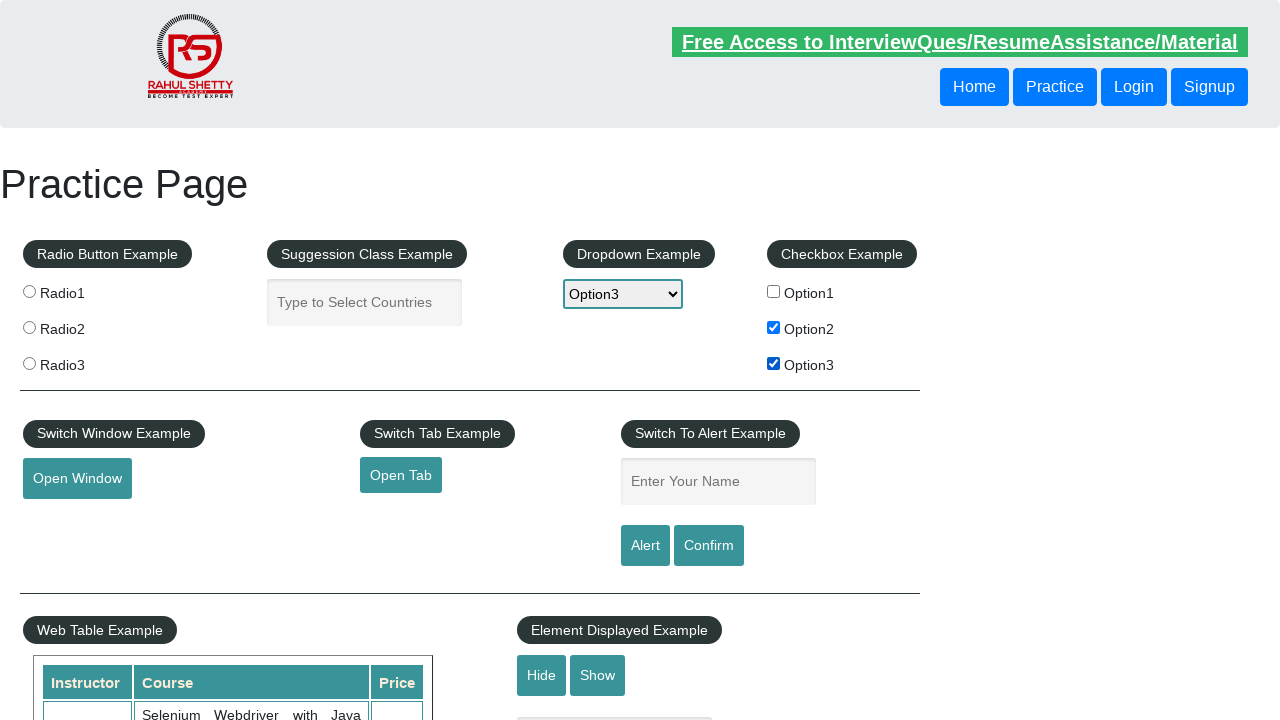

Typed 'ind' in autocomplete field on #autocomplete
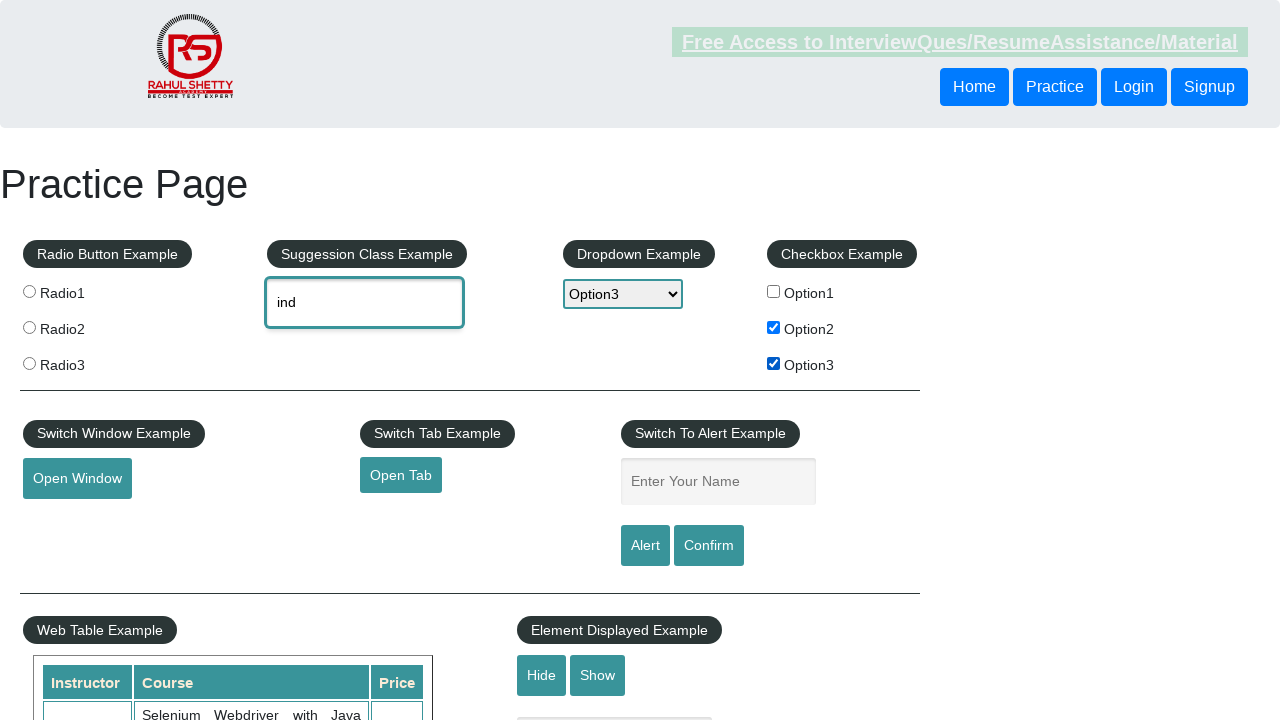

Autocomplete suggestions appeared
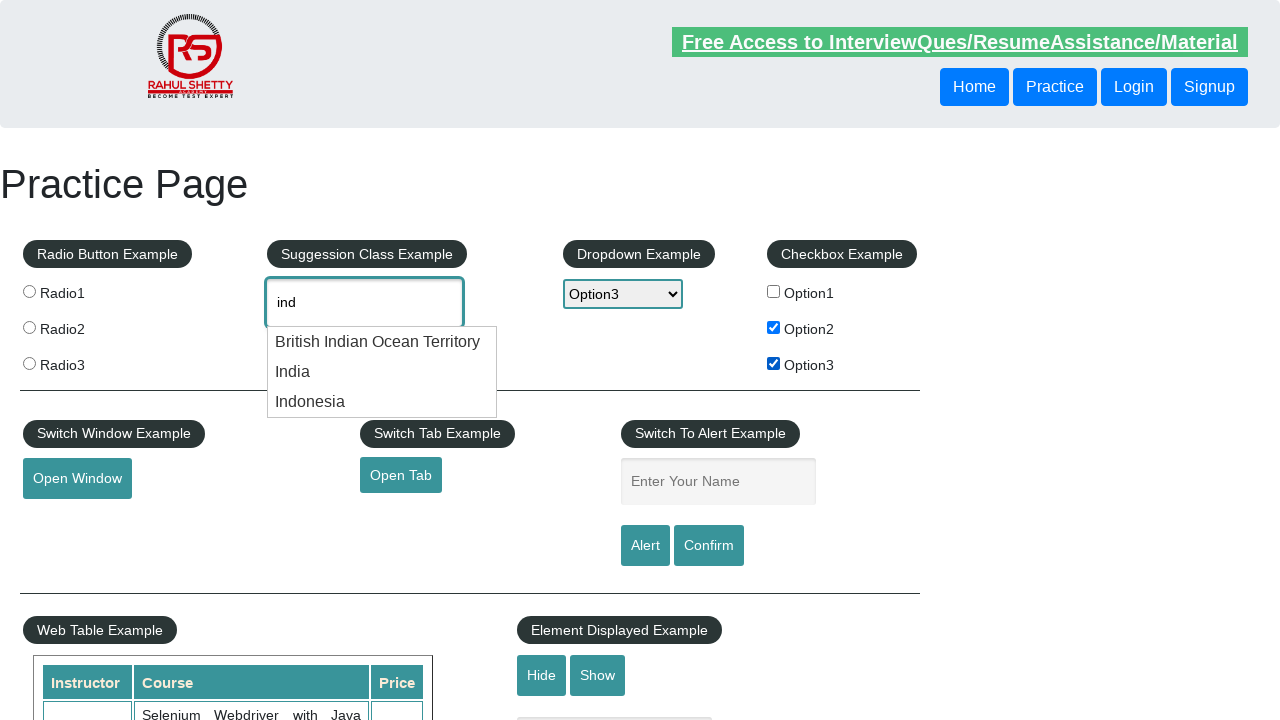

Clicked 'India' from autocomplete suggestions at (382, 372) on .ui-menu-item >> nth=1
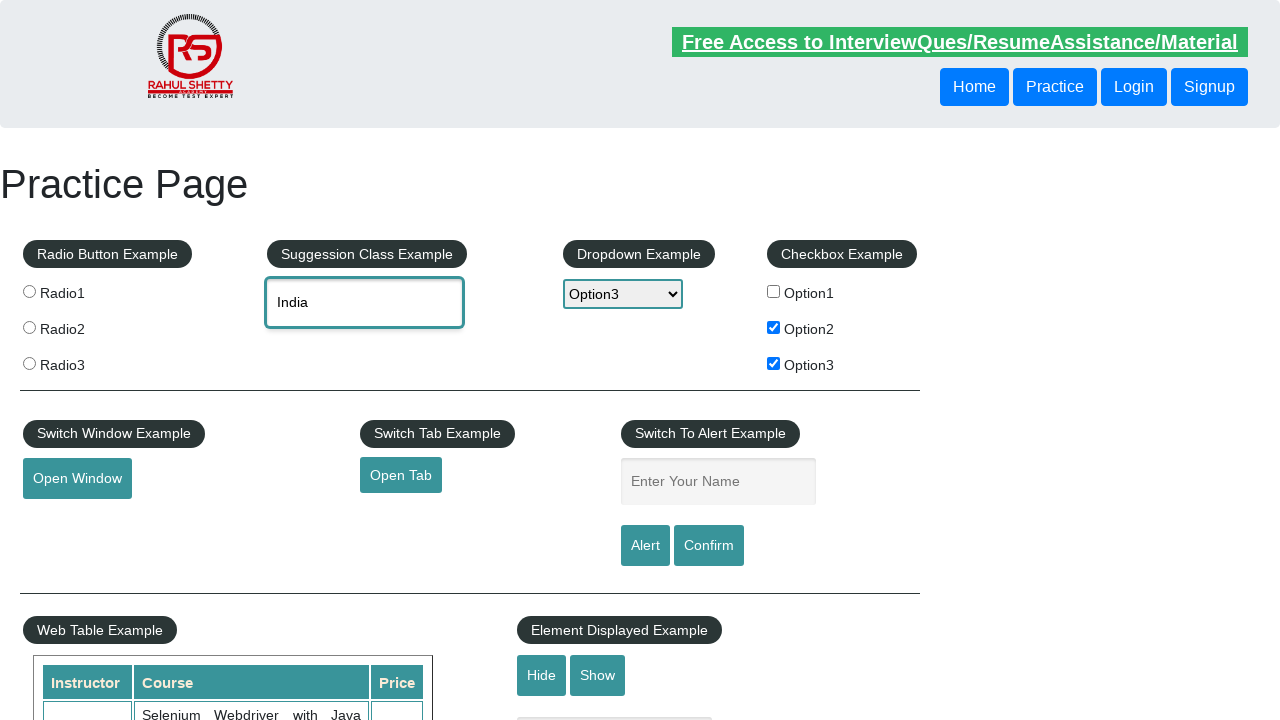

Clicked hide button to hide text box at (542, 675) on #hide-textbox
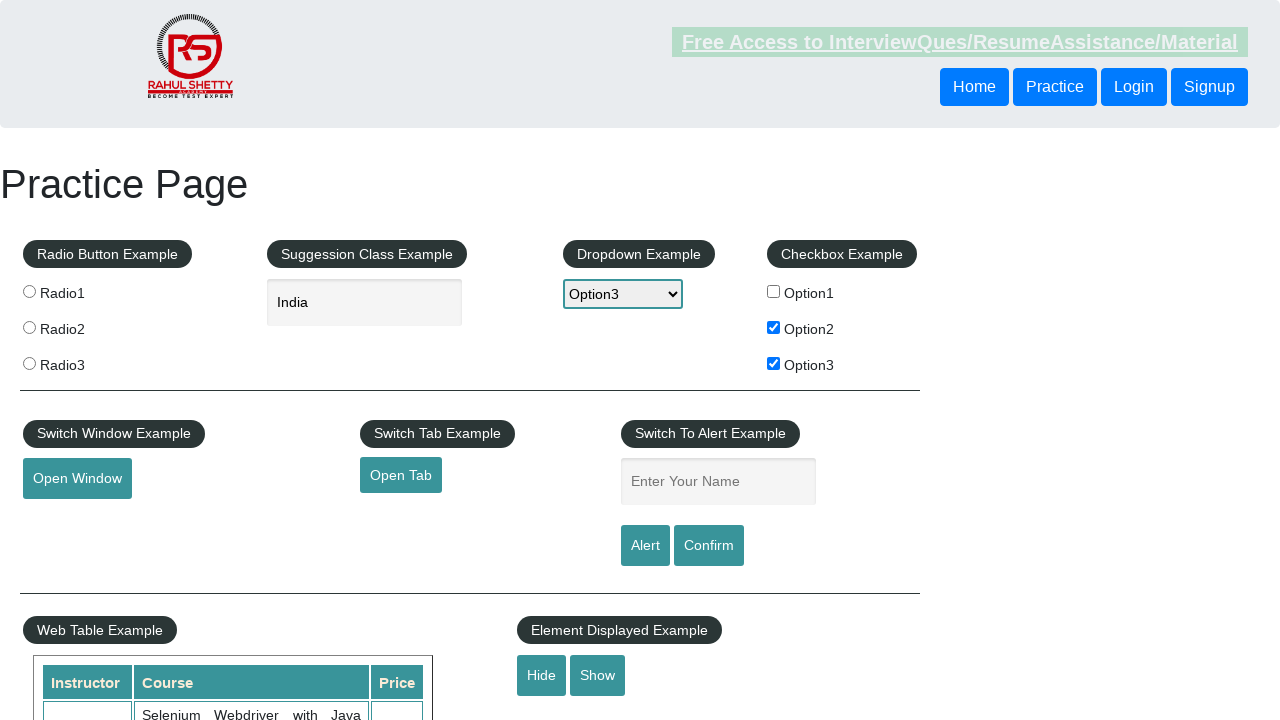

Checked radio button radio1 at (29, 291) on [value='radio1']
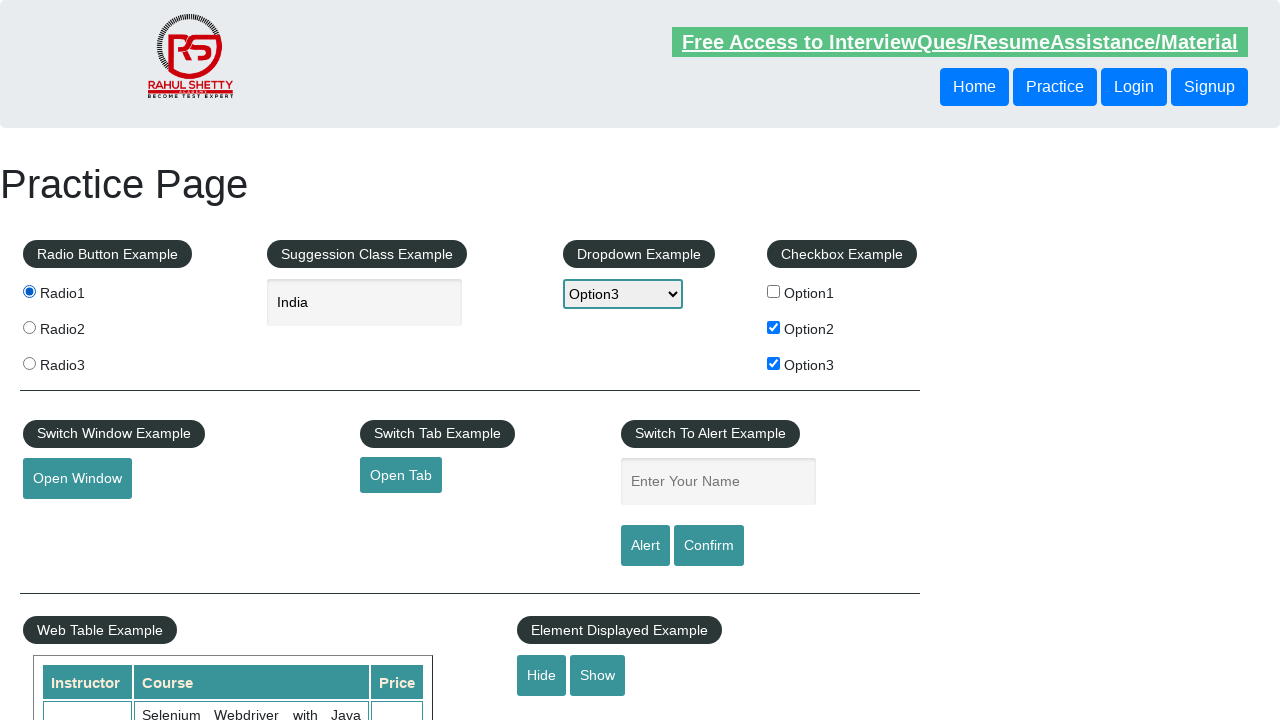

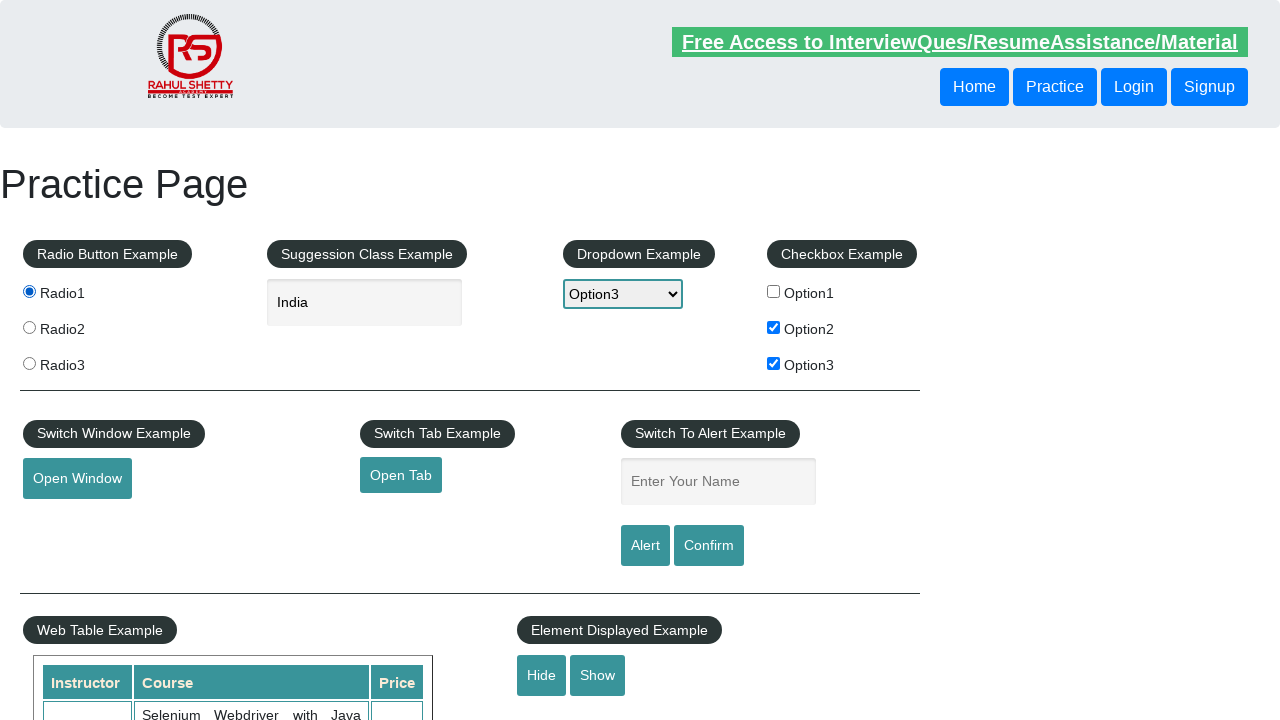